Tests keyboard actions on the Selenium website by selecting text from the "Selenium IDE" heading using click-and-hold, copying it with Ctrl+C, then pasting it into the search field with Ctrl+V and performing a search.

Starting URL: https://www.selenium.dev/

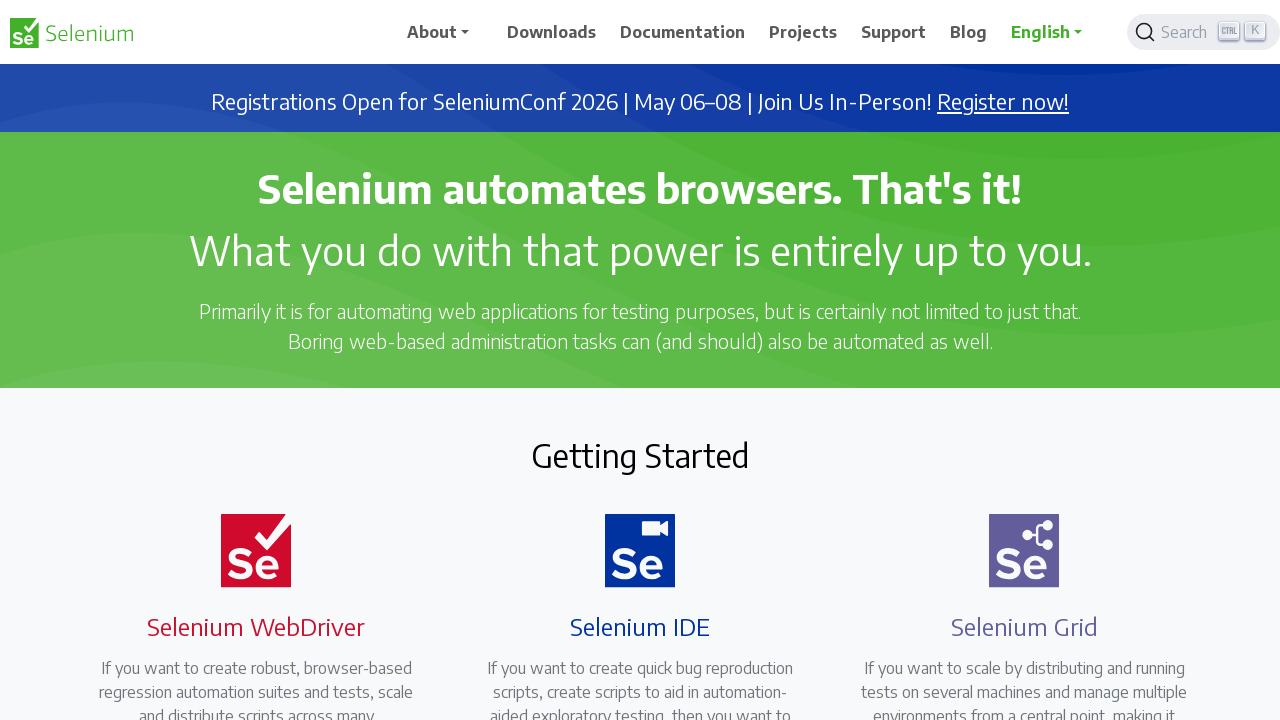

Located the Selenium IDE heading element
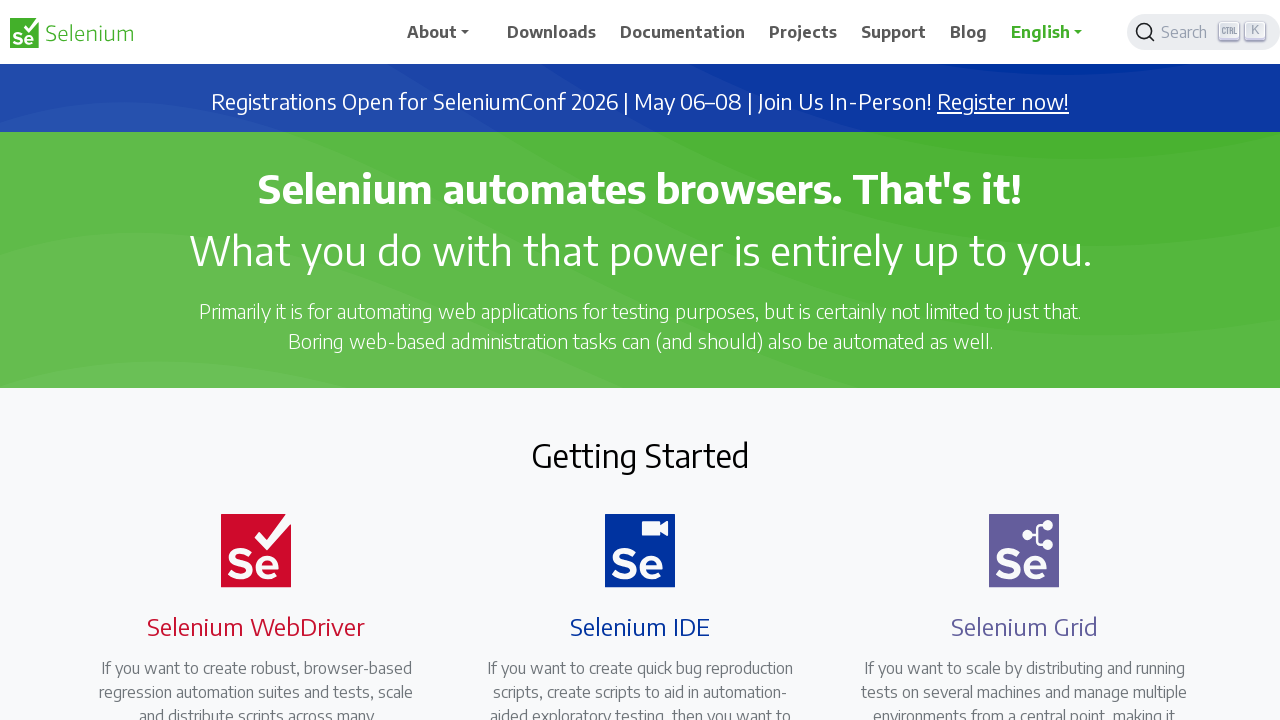

Selenium IDE heading element is visible
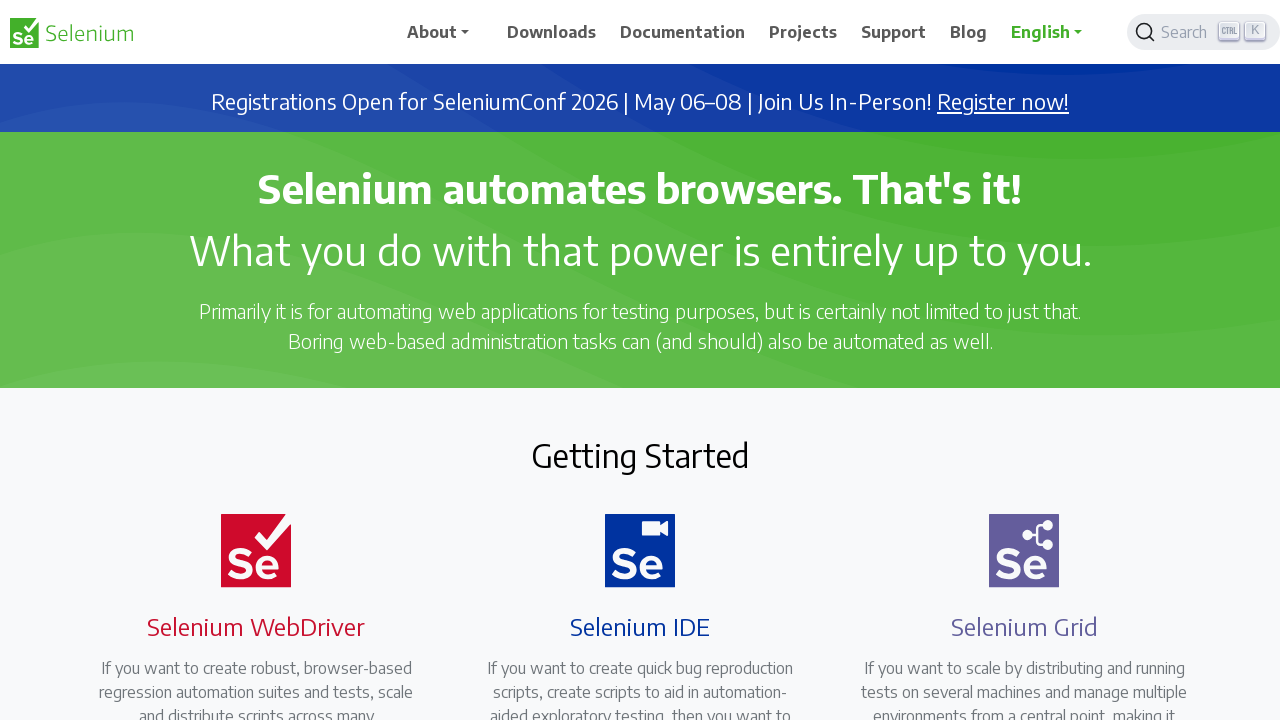

Triple-clicked Selenium IDE heading to select text at (640, 626) on xpath=//h4[.='Selenium IDE']
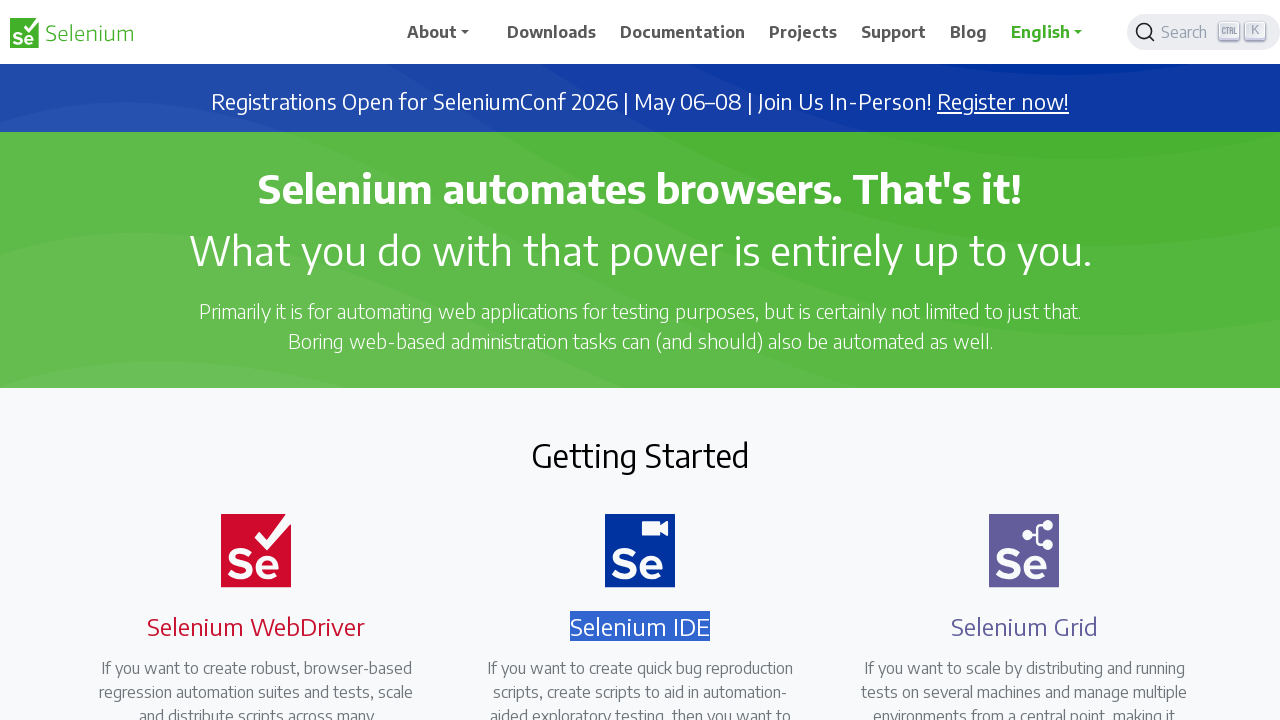

Copied selected text using Ctrl+C
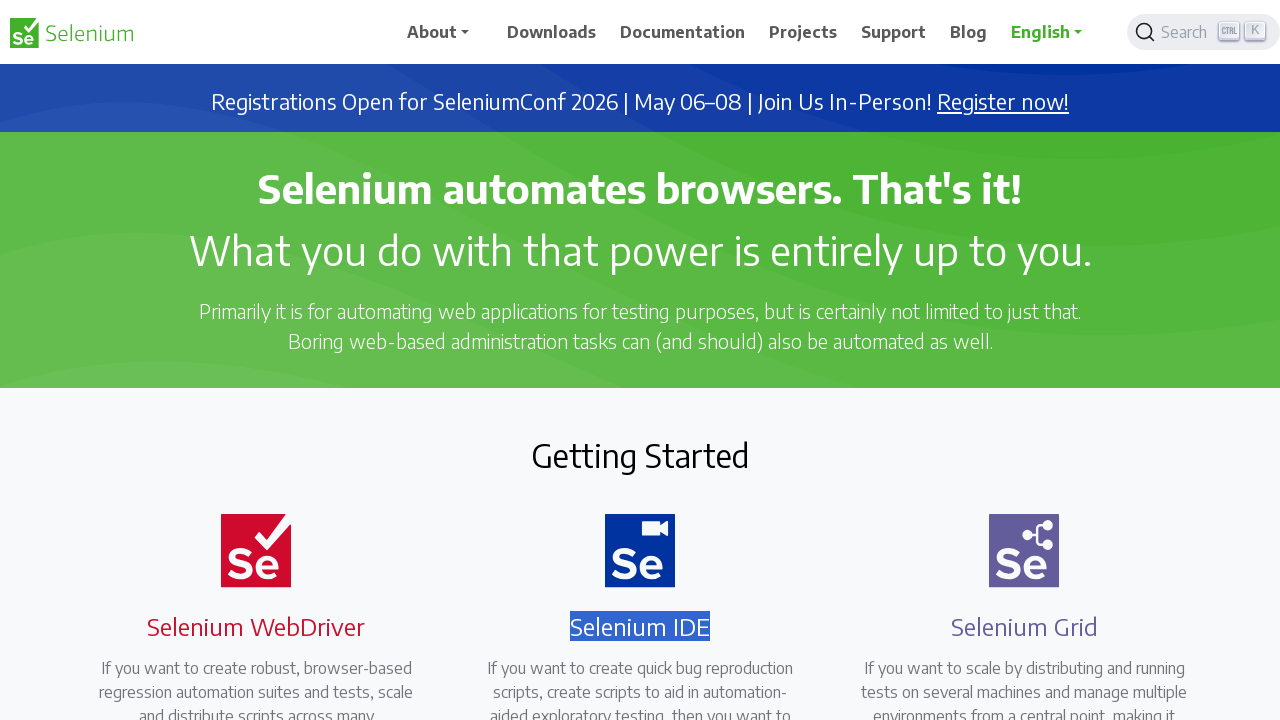

Clicked Search button to focus search field at (1177, 32) on xpath=//span[.='Search']
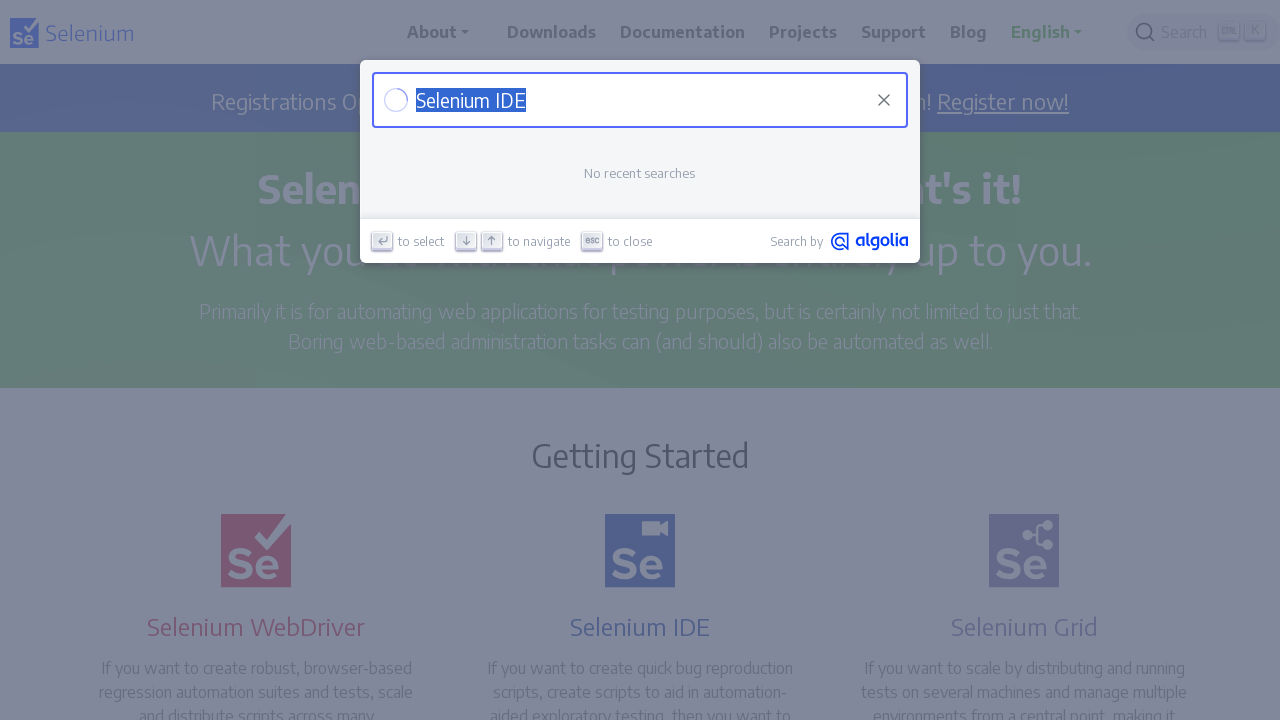

Waited for search input to be ready
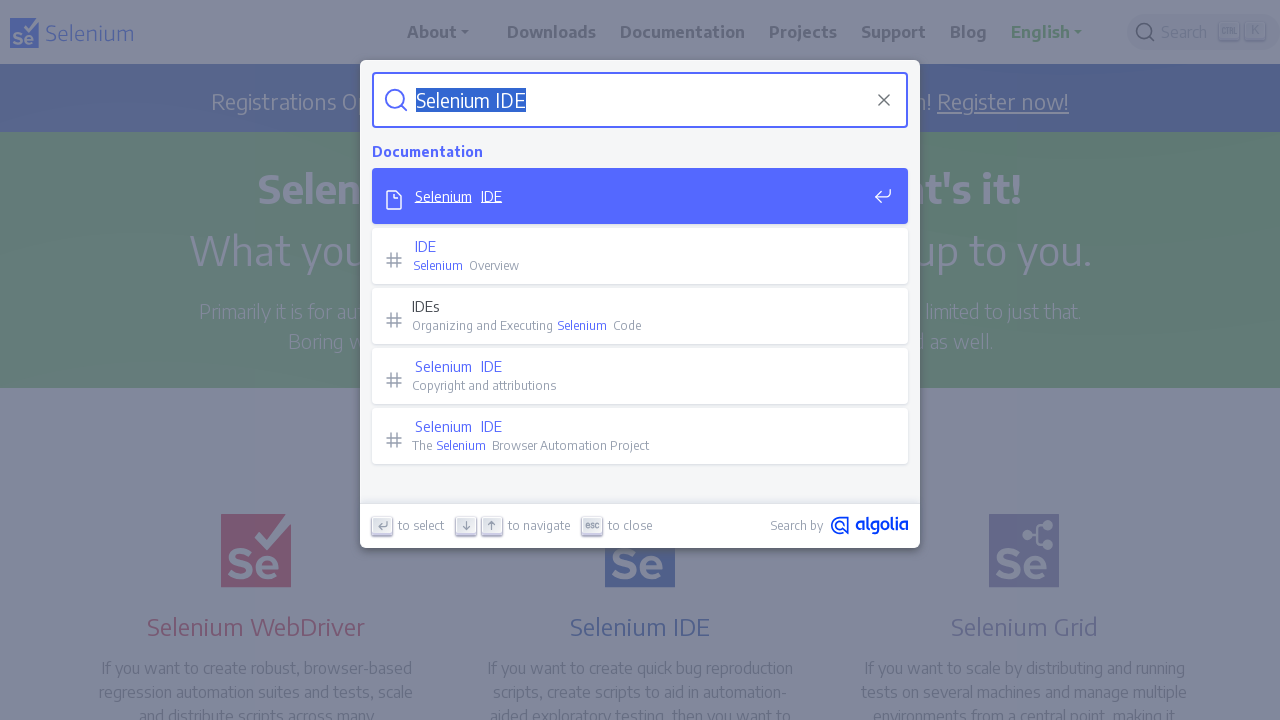

Pasted copied text into search field using Ctrl+V
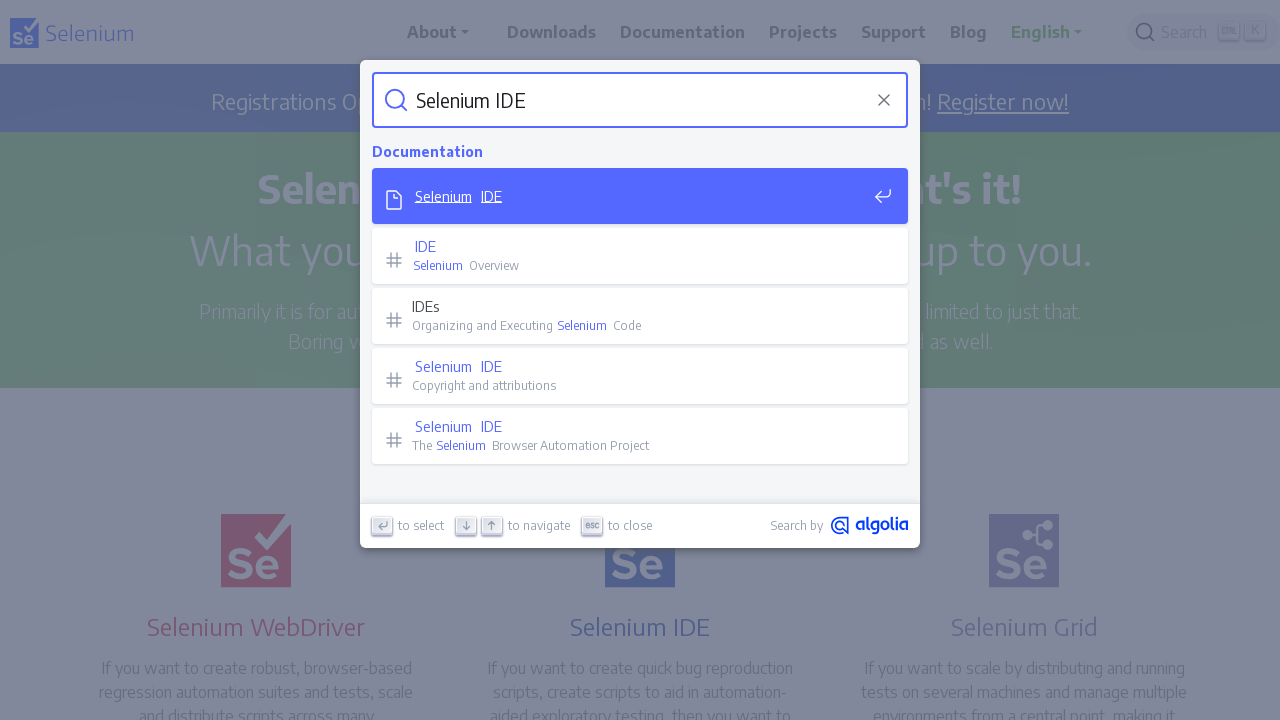

Pressed Enter to execute search
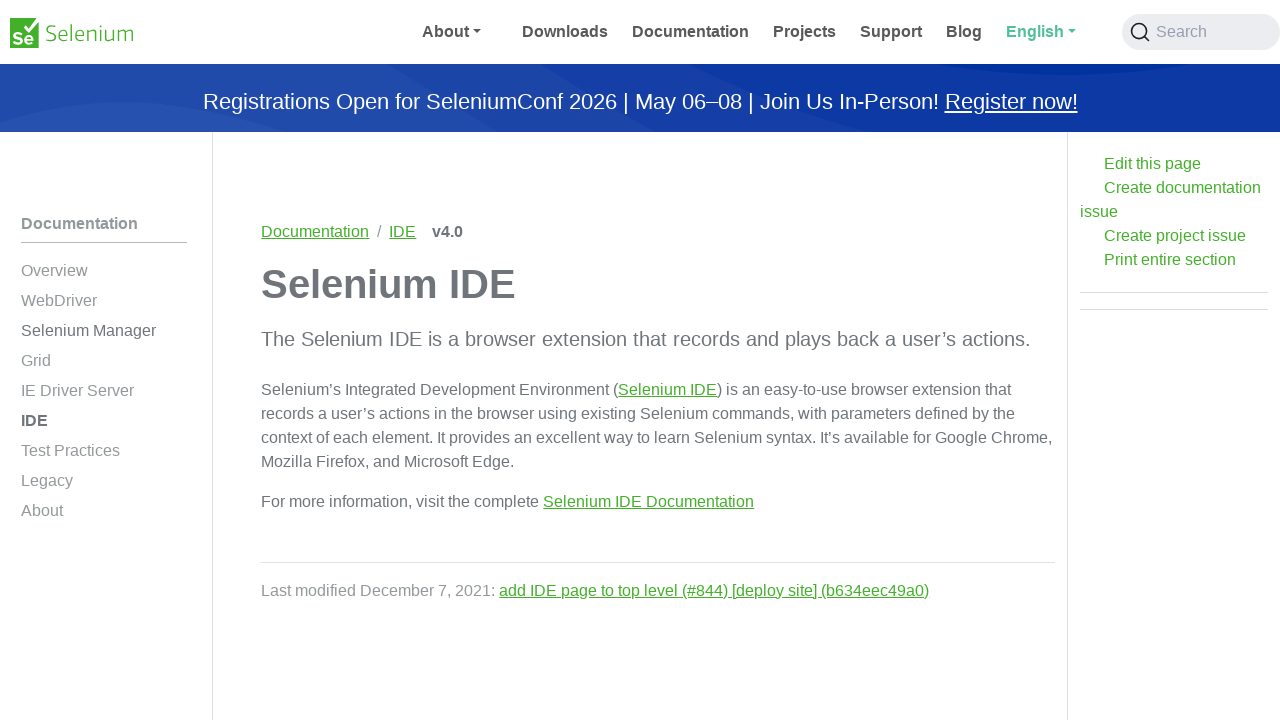

Search results loaded successfully
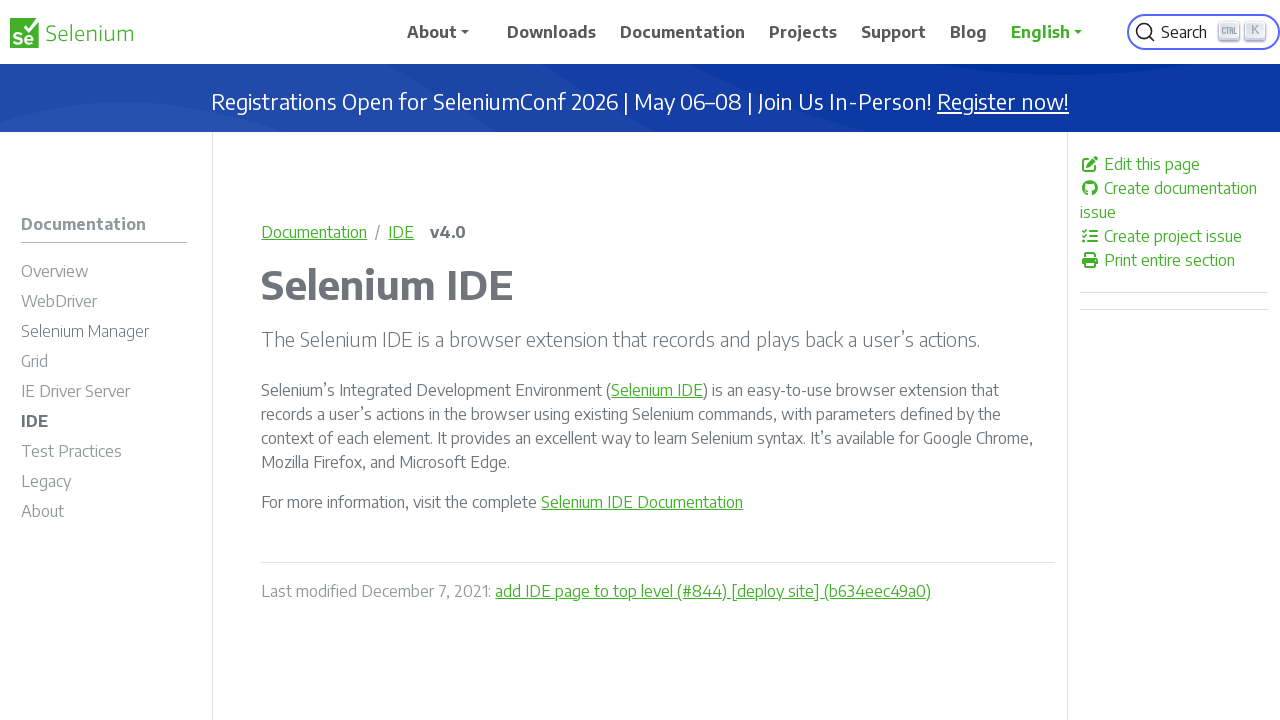

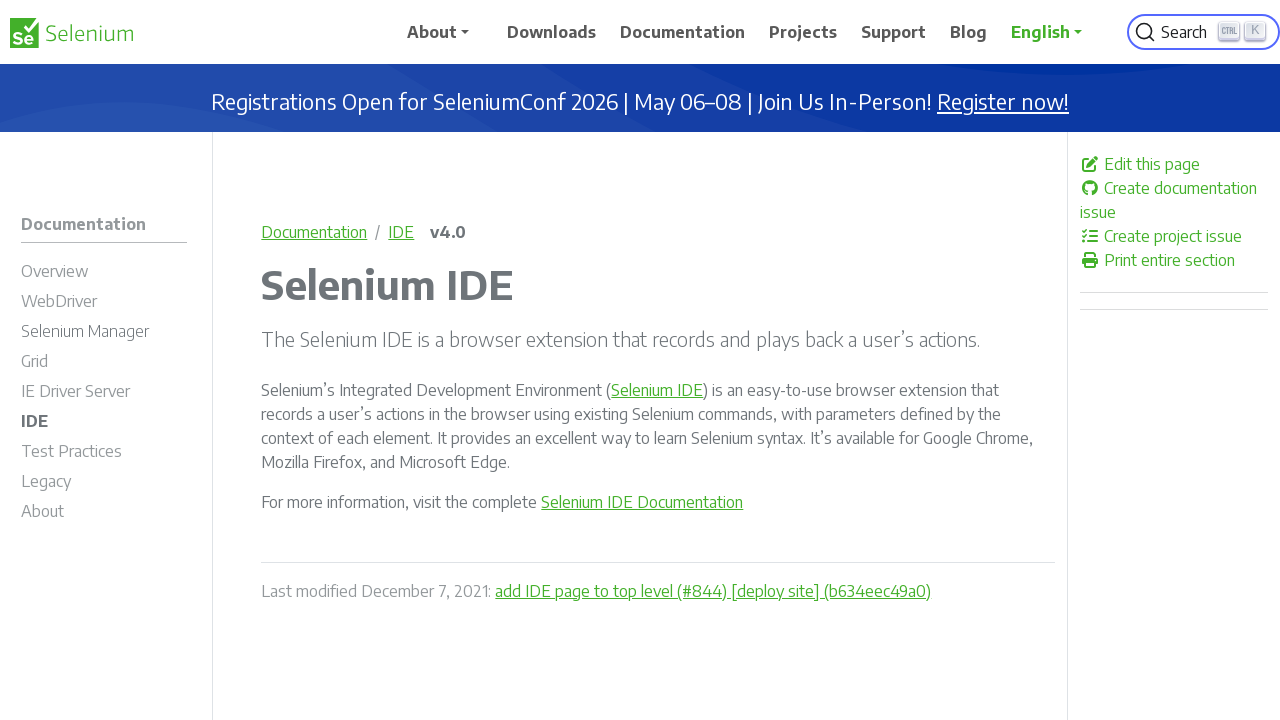